Tests random multi-select functionality by holding Control/Command key and clicking multiple non-consecutive elements in a jQuery selectable grid

Starting URL: https://automationfc.github.io/jquery-selectable/

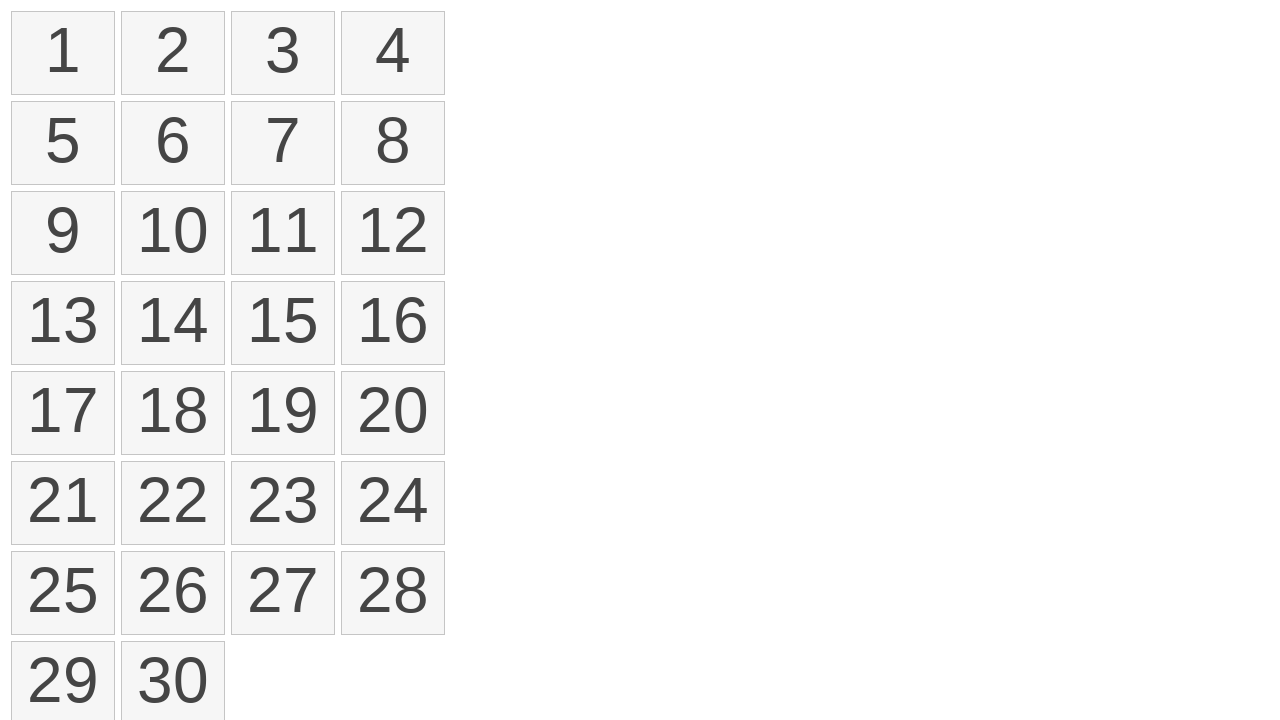

Waited for jQuery selectable list to load
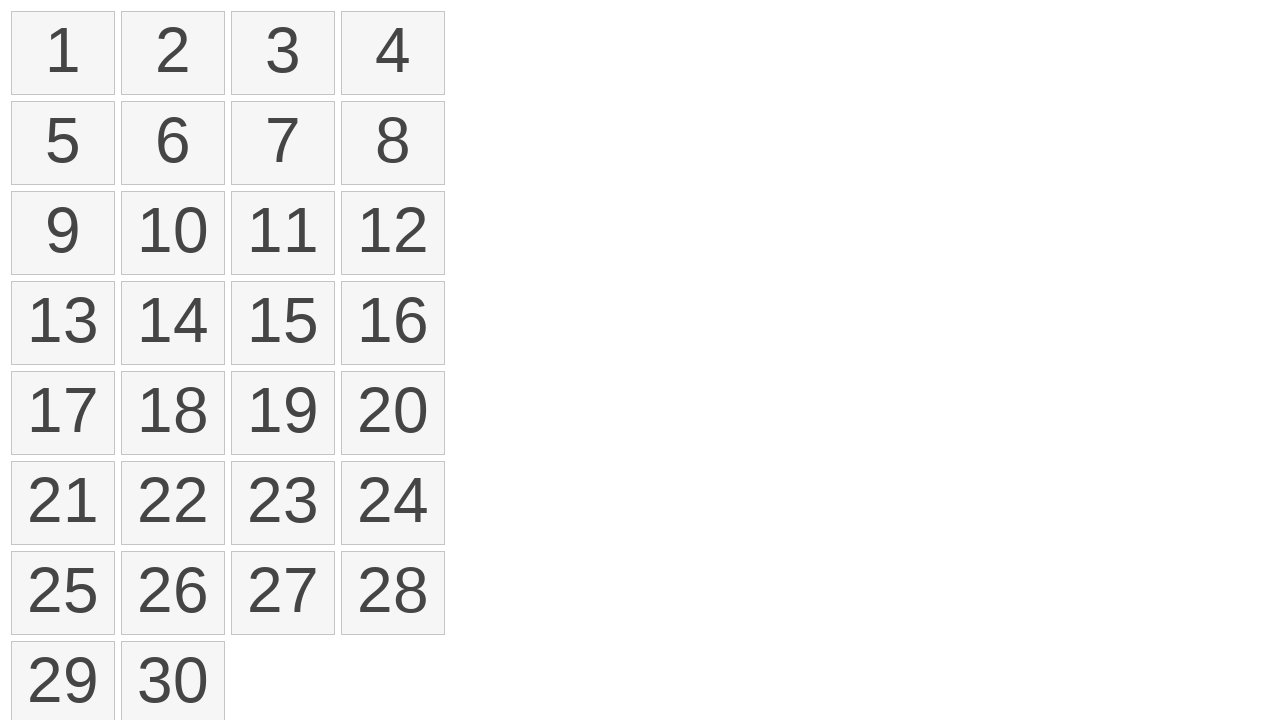

Located all selectable number elements in the grid
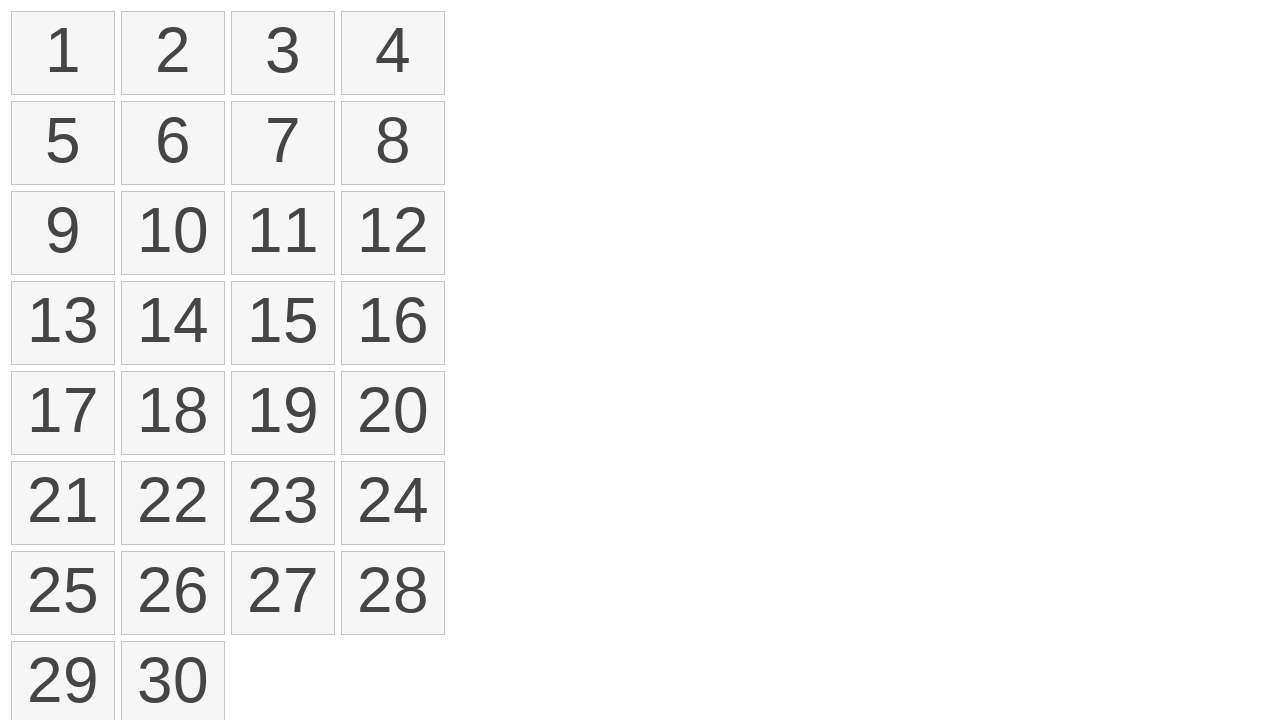

Pressed Control key to enable multi-select mode
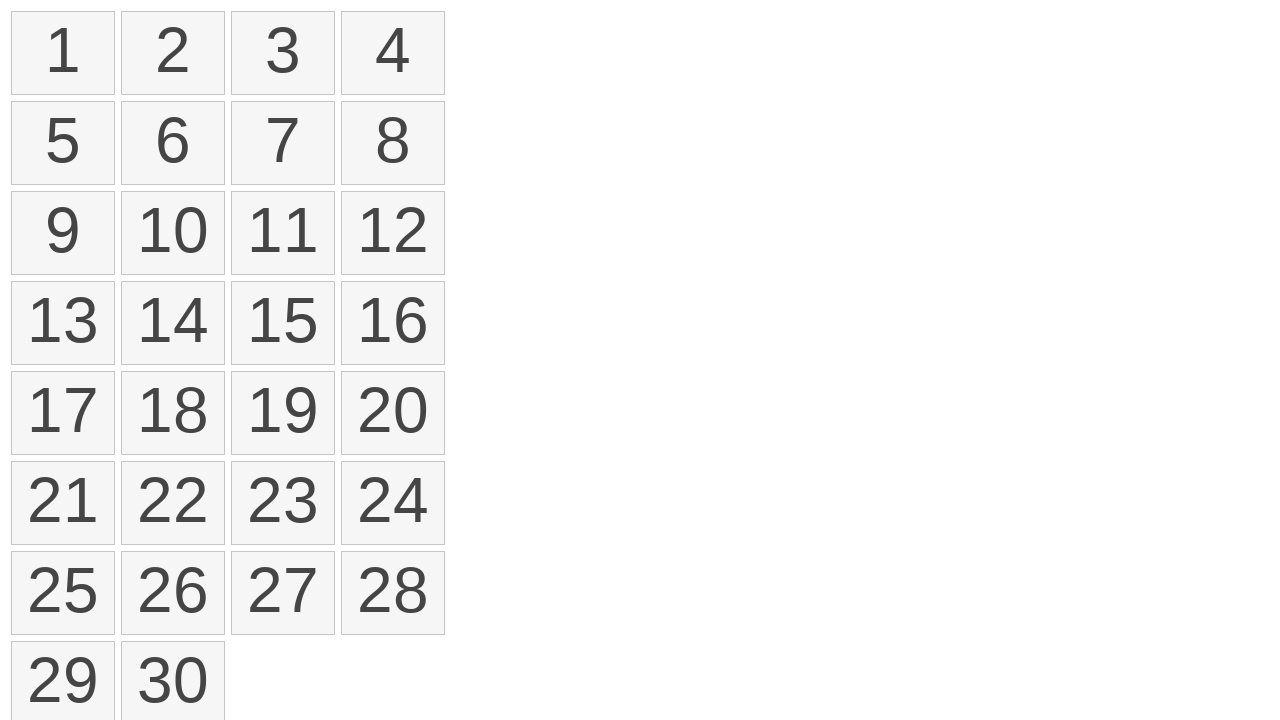

Clicked element at index 0 (number 1) while holding Control at (63, 53) on ol#selectable>li >> nth=0
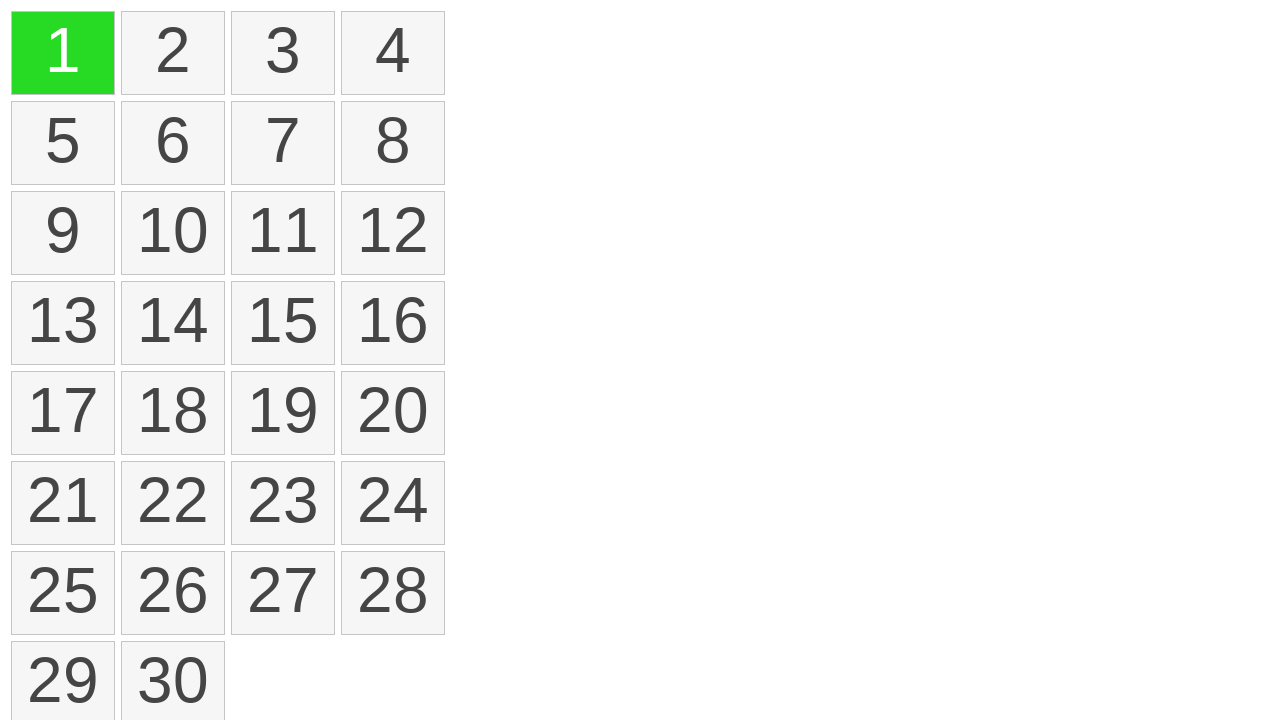

Clicked element at index 3 (number 4) while holding Control at (393, 53) on ol#selectable>li >> nth=3
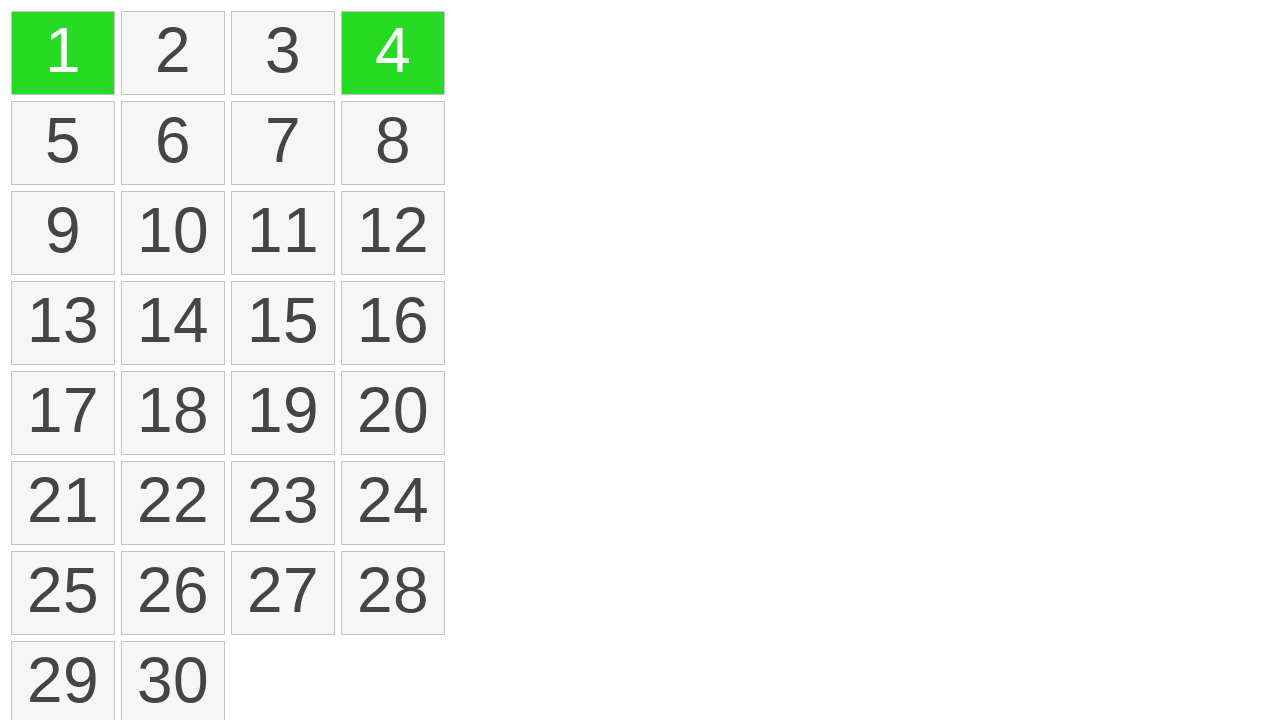

Clicked element at index 7 (number 8) while holding Control at (393, 143) on ol#selectable>li >> nth=7
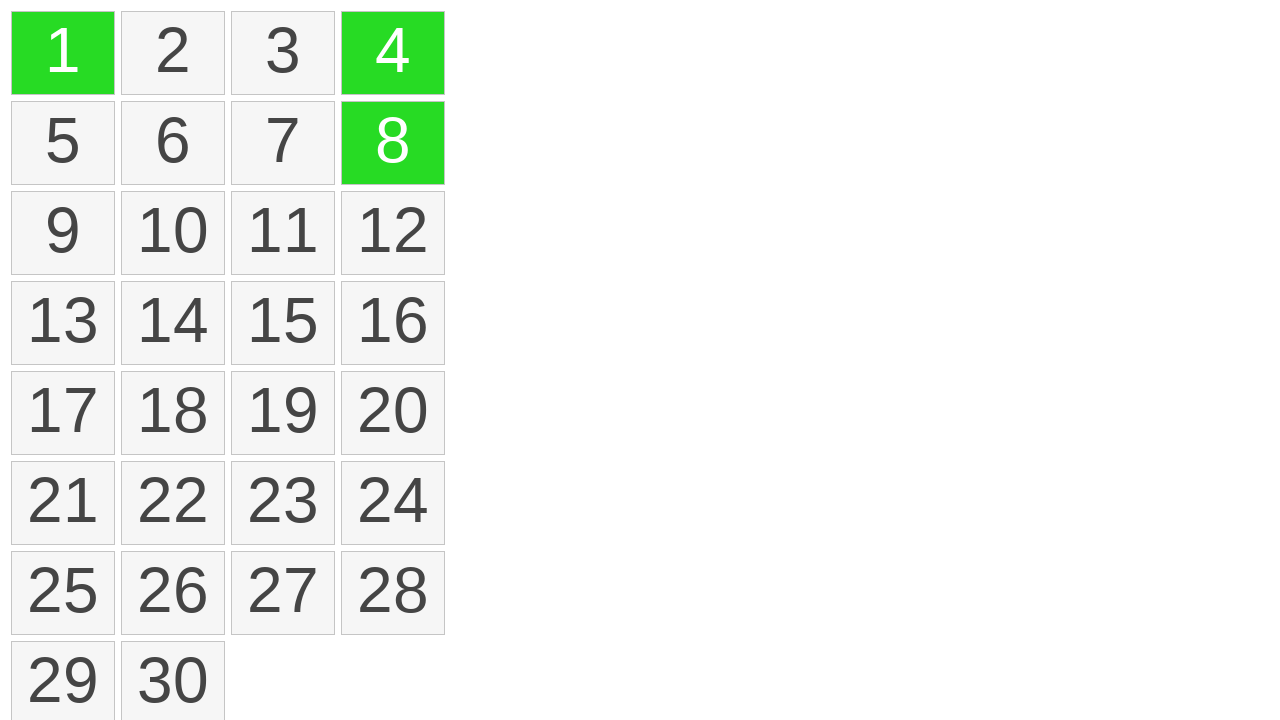

Clicked element at index 10 (number 11) while holding Control at (283, 233) on ol#selectable>li >> nth=10
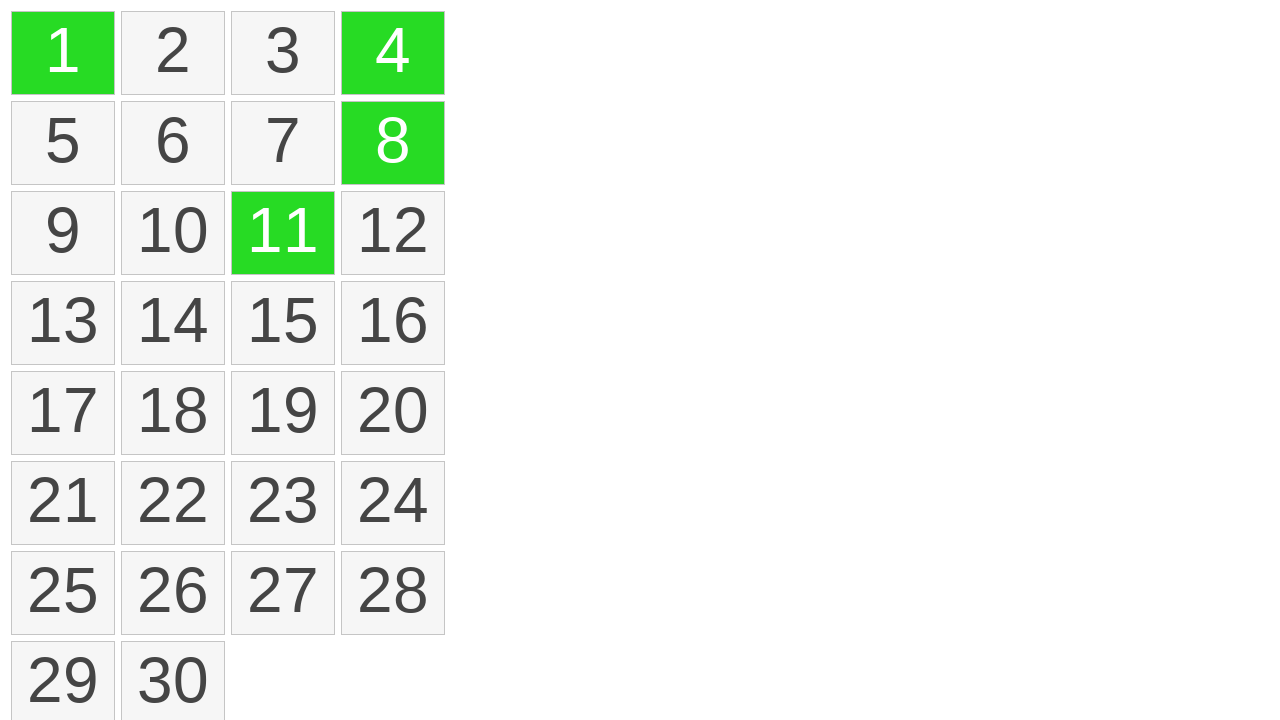

Clicked element at index 13 (number 14) while holding Control at (173, 323) on ol#selectable>li >> nth=13
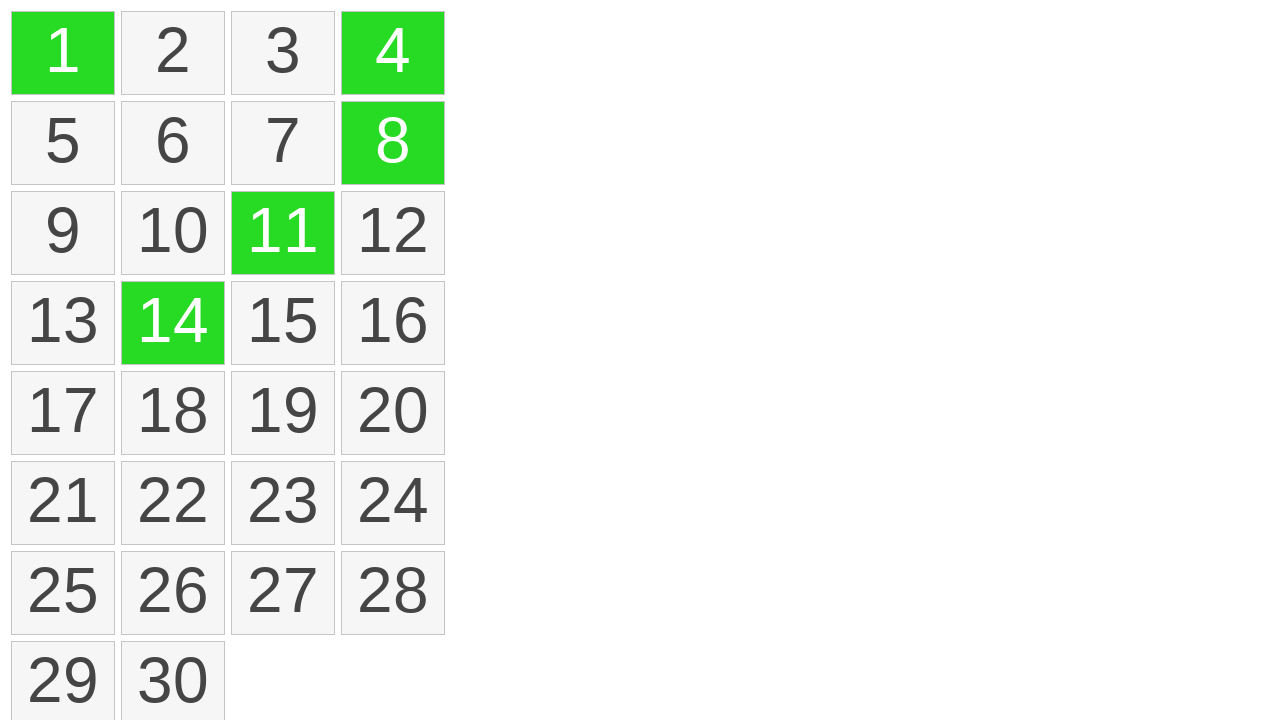

Clicked element at index 17 (number 18) while holding Control at (173, 413) on ol#selectable>li >> nth=17
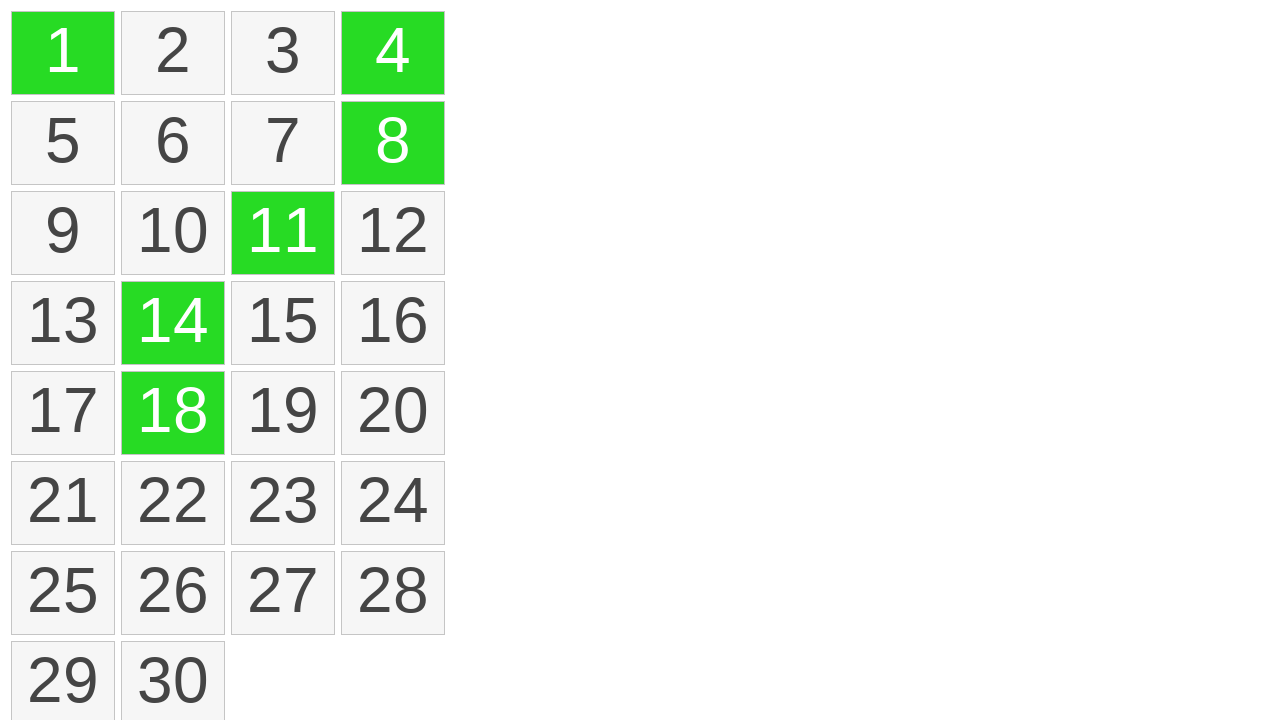

Released Control key to end multi-select mode
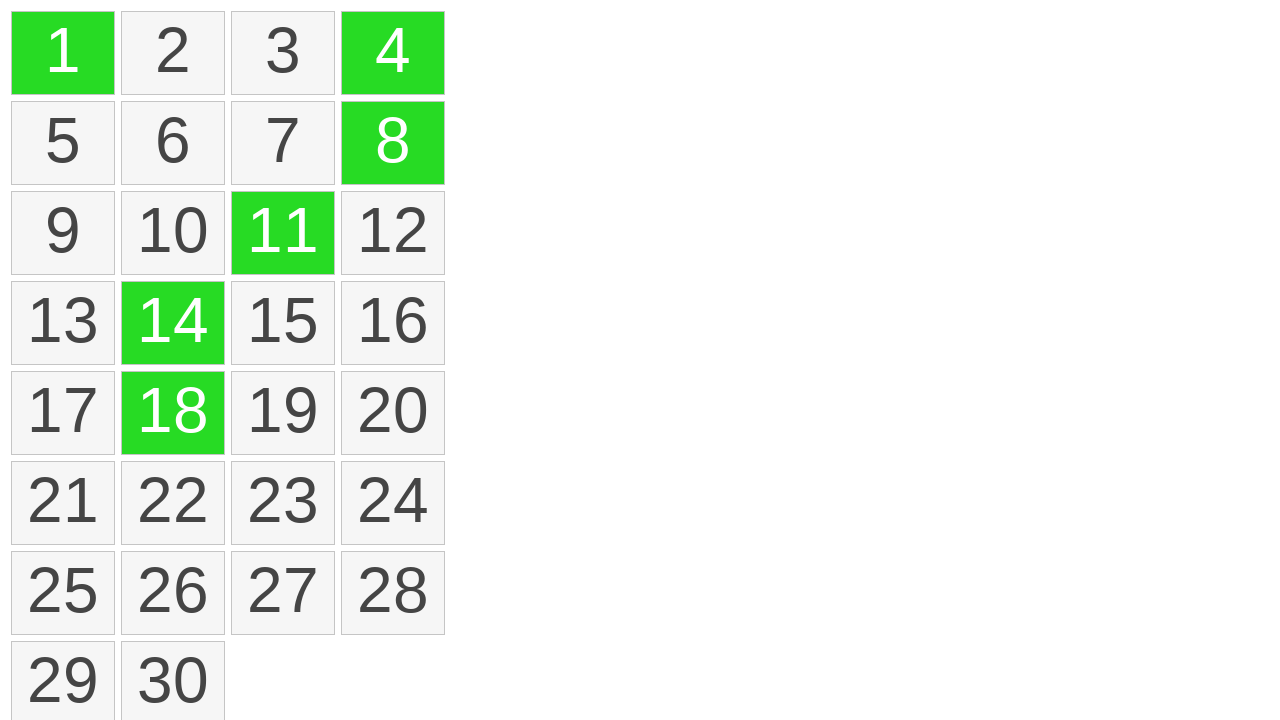

Confirmed all selected elements are marked with ui-selected class
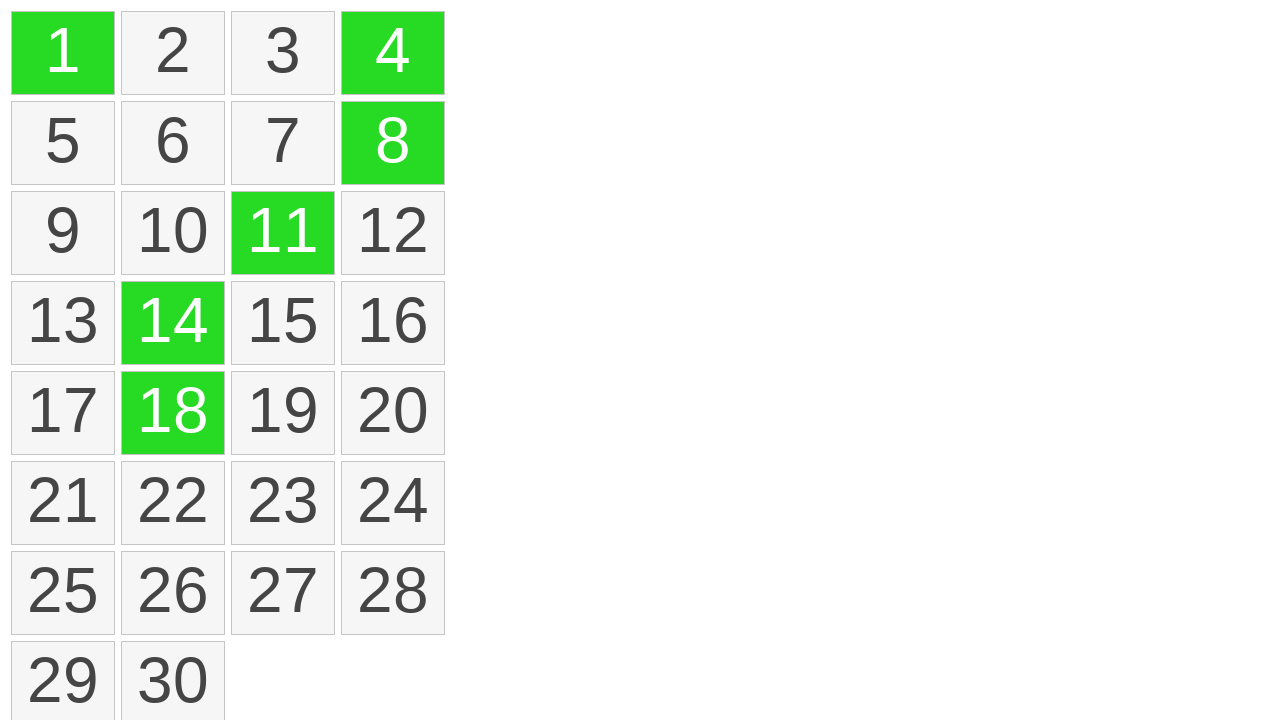

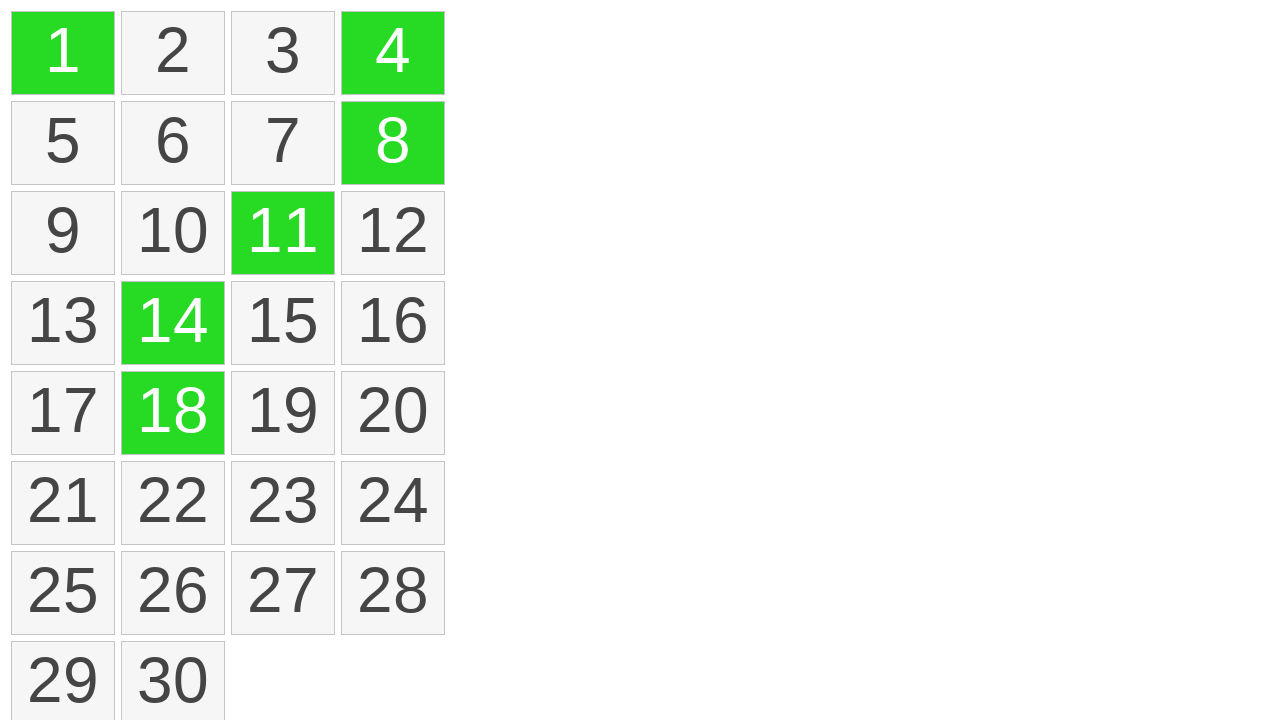